Automates answering a coding exercise on Stepik by filling in a textarea with an answer and clicking the submit button.

Starting URL: https://stepik.org/lesson/25969/step/12

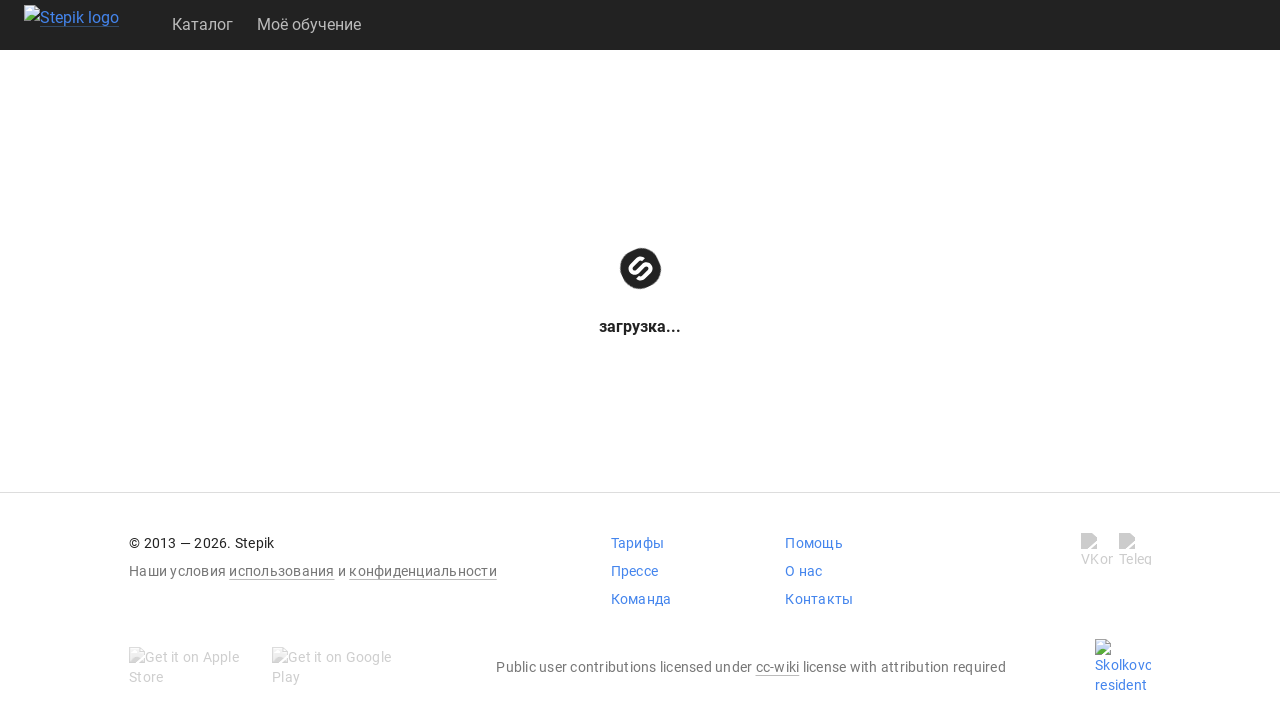

Waited for textarea to be available
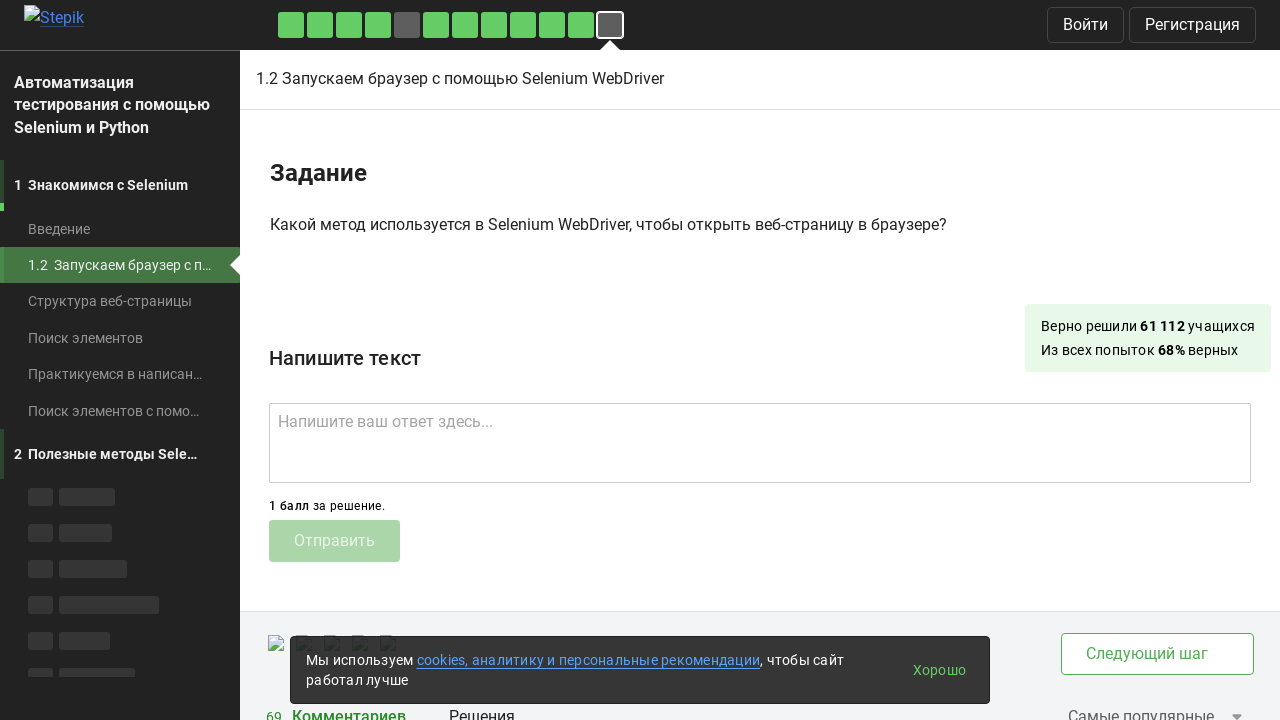

Filled textarea with answer 'get()' on .textarea
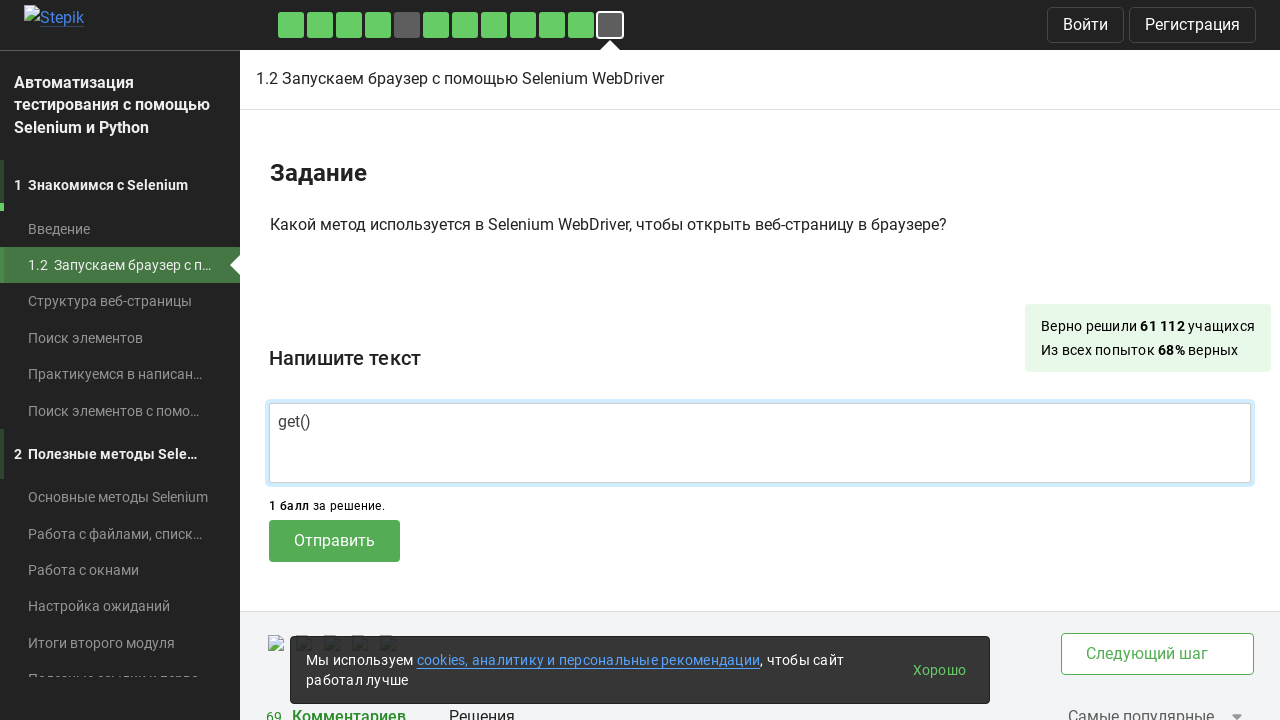

Waited for submit button to be available
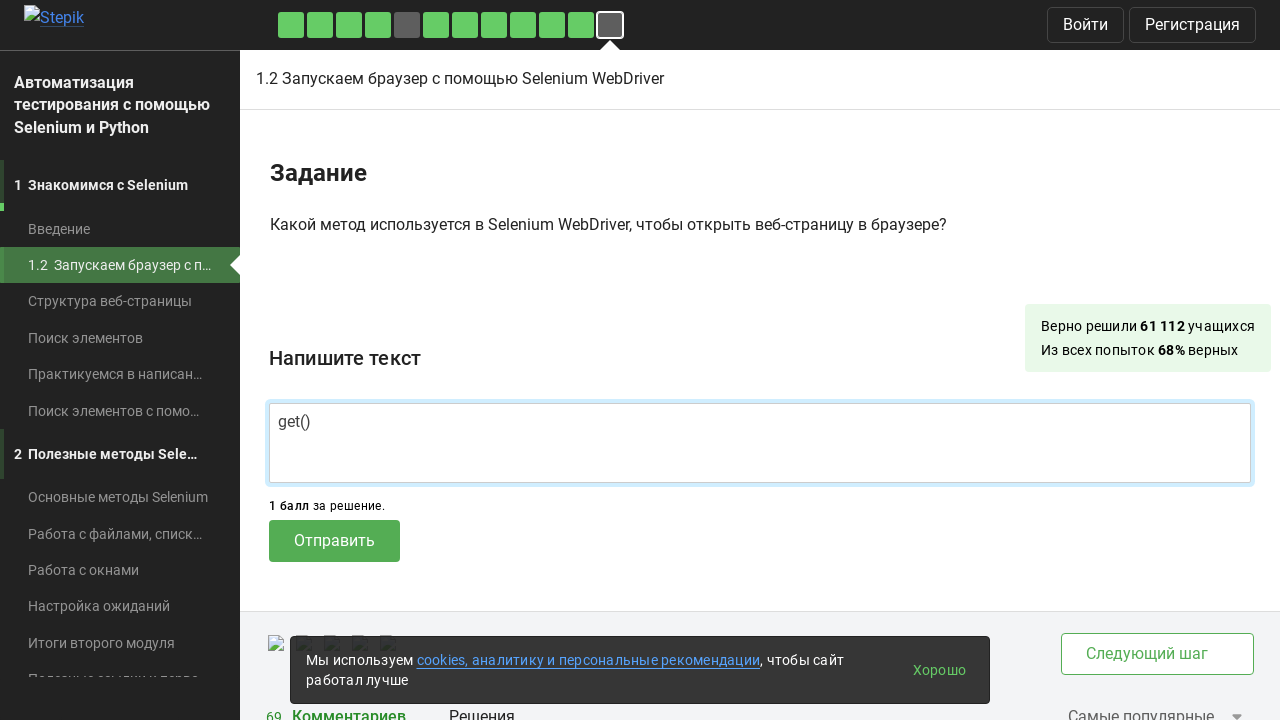

Clicked submit button to submit the answer at (334, 541) on .submit-submission
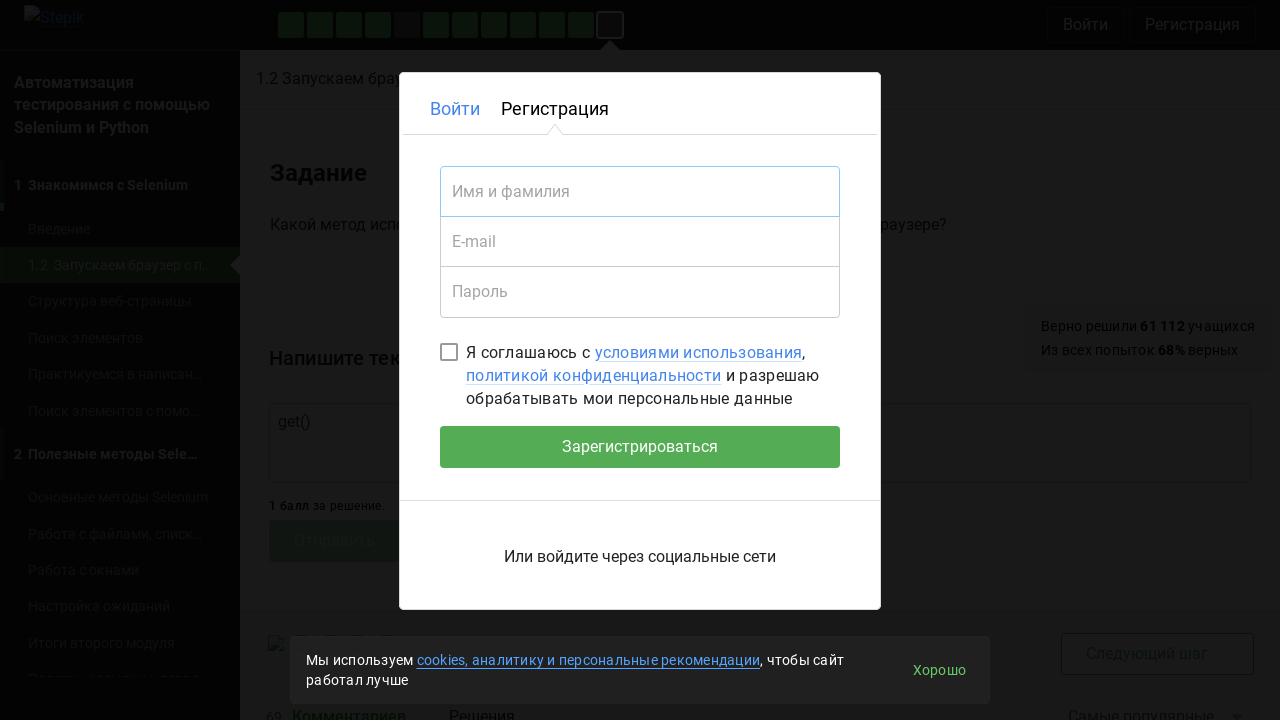

Waited 2 seconds for submission to process
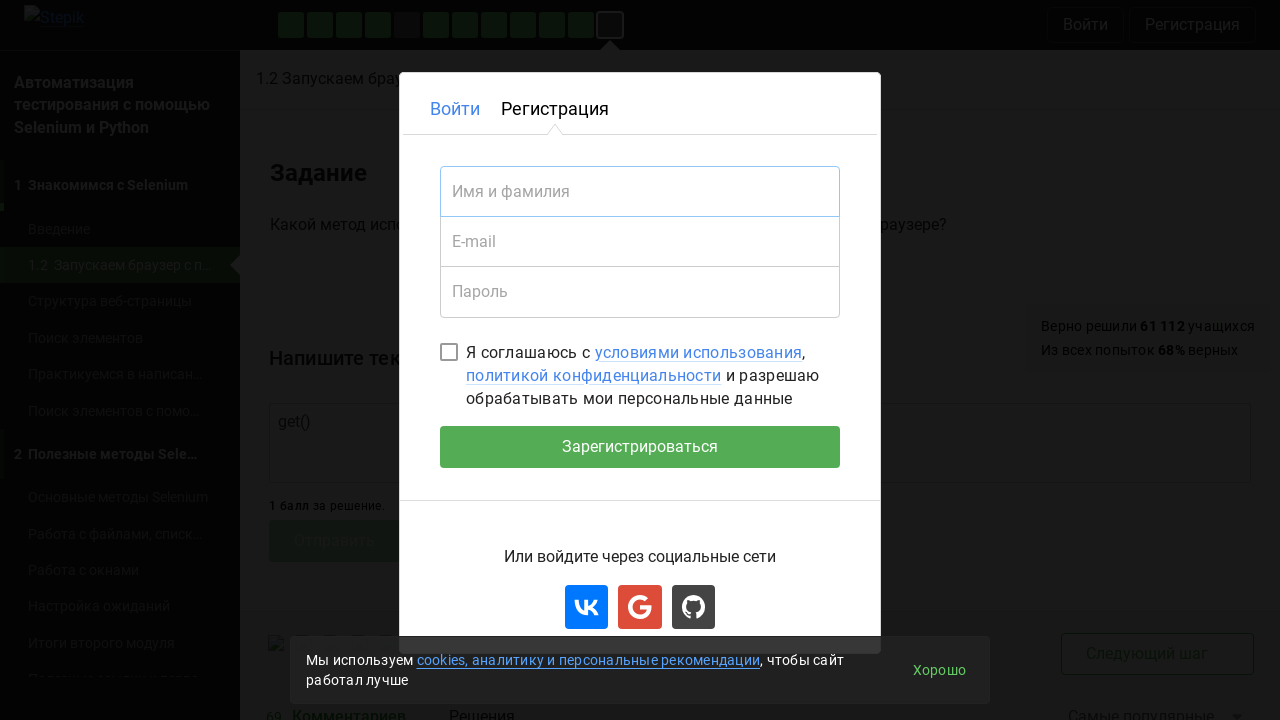

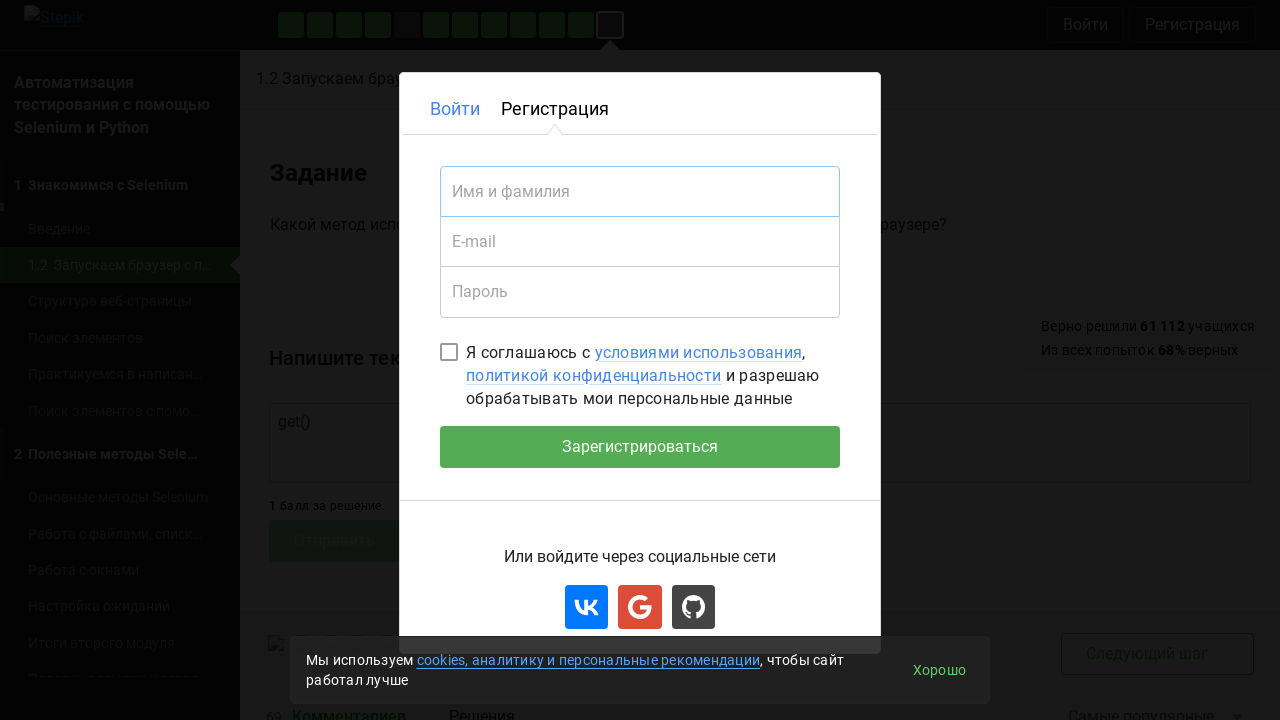